Navigates to a practice page with a web table and selects checkboxes for specific employees by their names

Starting URL: https://selectorshub.com/xpath-practice-page/

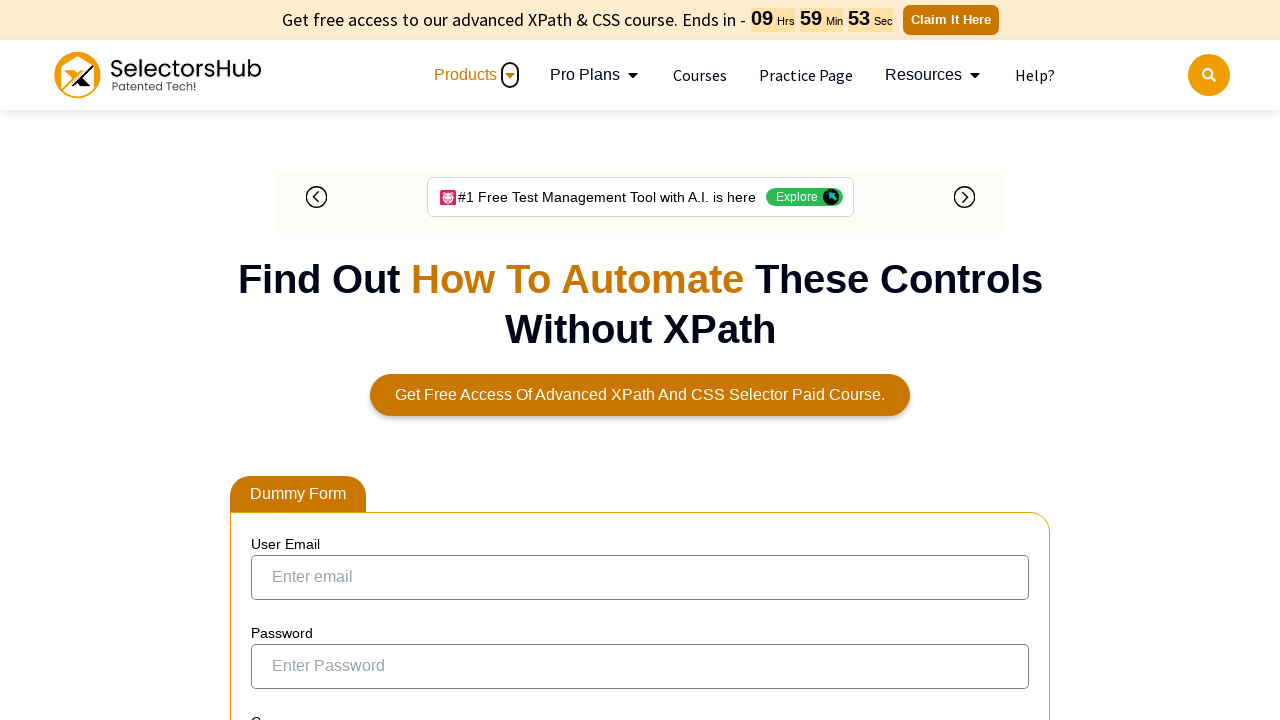

Navigated to XPath practice page
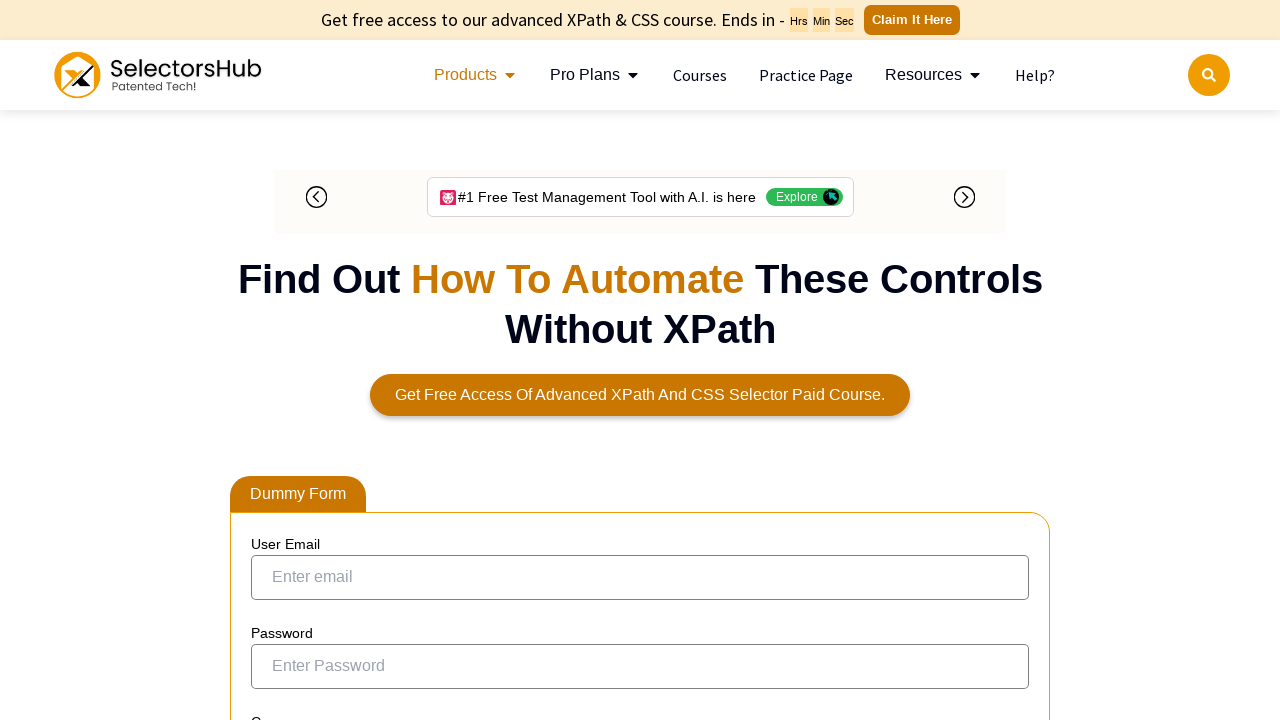

Selected checkbox for Joe.Root employee at (274, 353) on //a[text()='Joe.Root']//parent::td//preceding-sibling::td//child::input
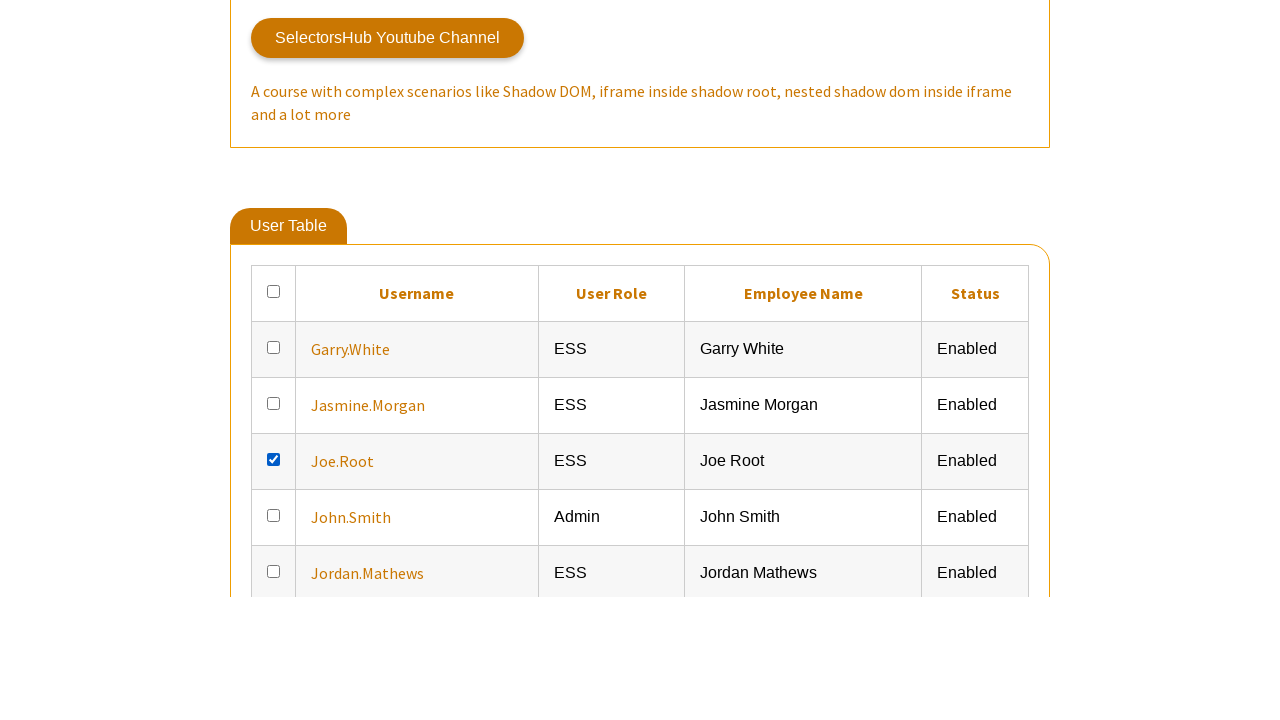

Selected checkbox for Kevin.Mathews employee at (274, 360) on //a[text()='Kevin.Mathews']//parent::td//preceding-sibling::td//child::input
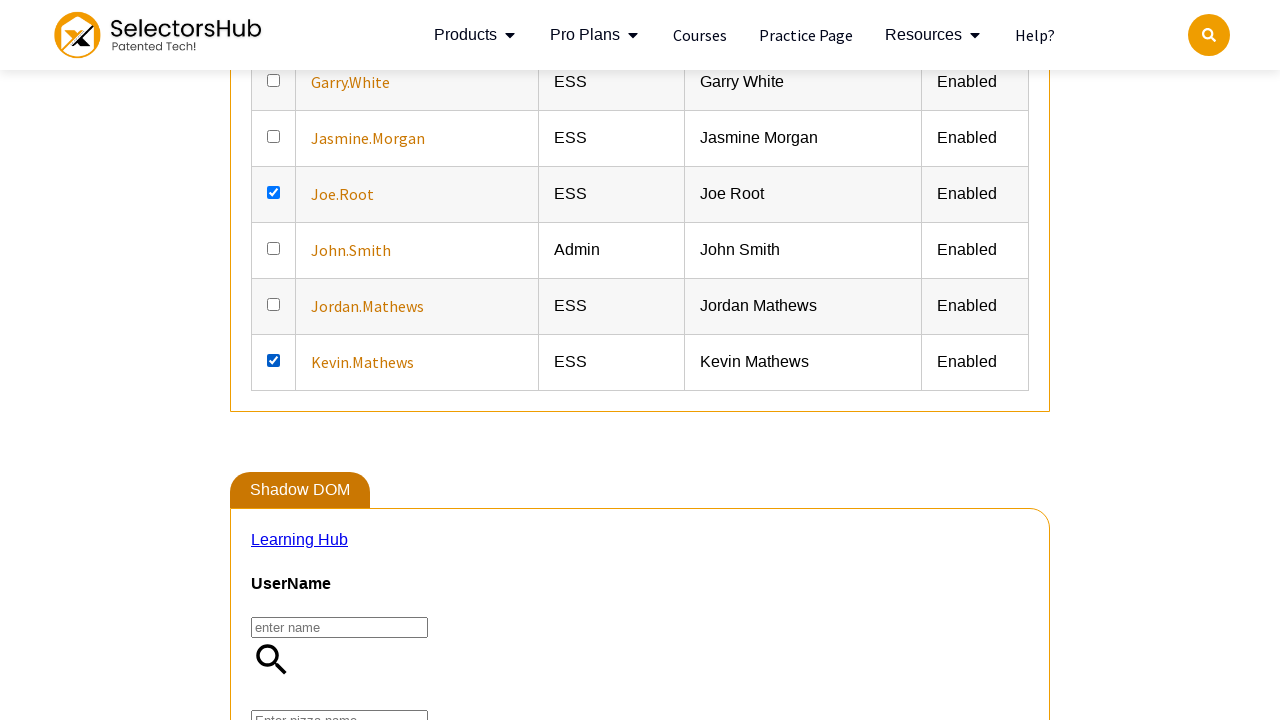

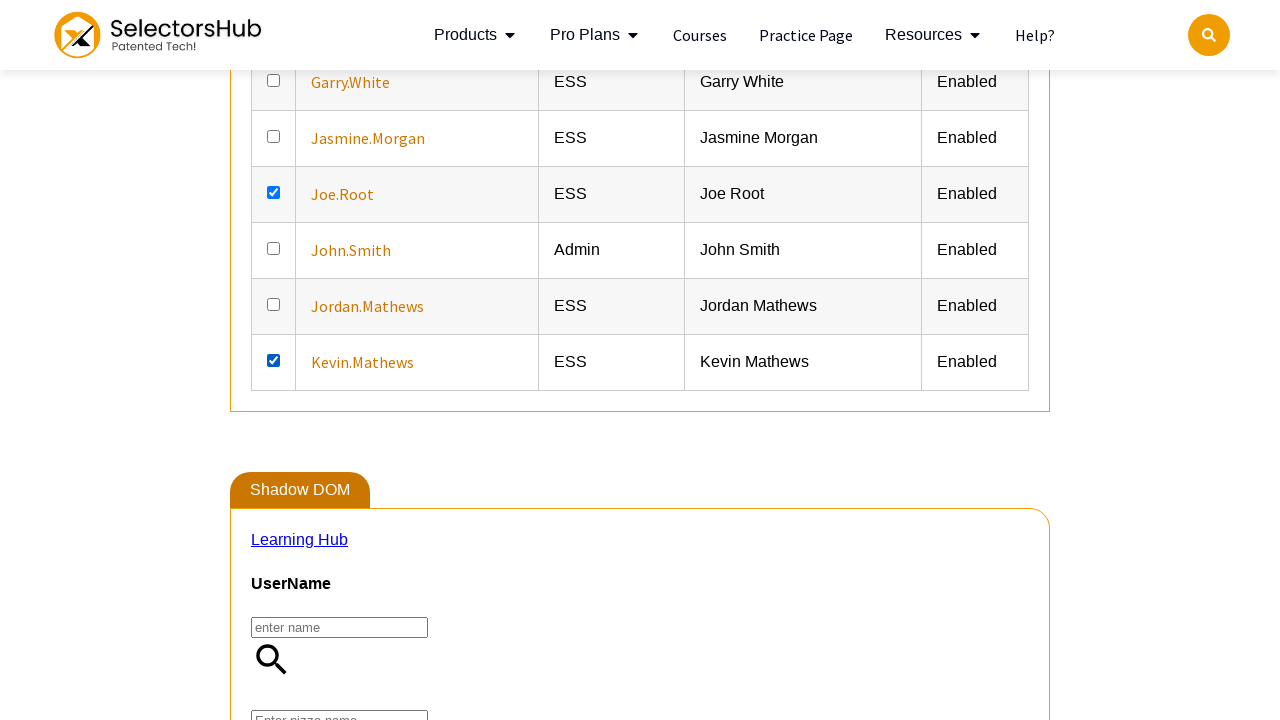